Verifies that the "Log In" button on the NextBaseCRM login page displays the expected text "Log In" by checking the button's value attribute.

Starting URL: https://login1.nextbasecrm.com/

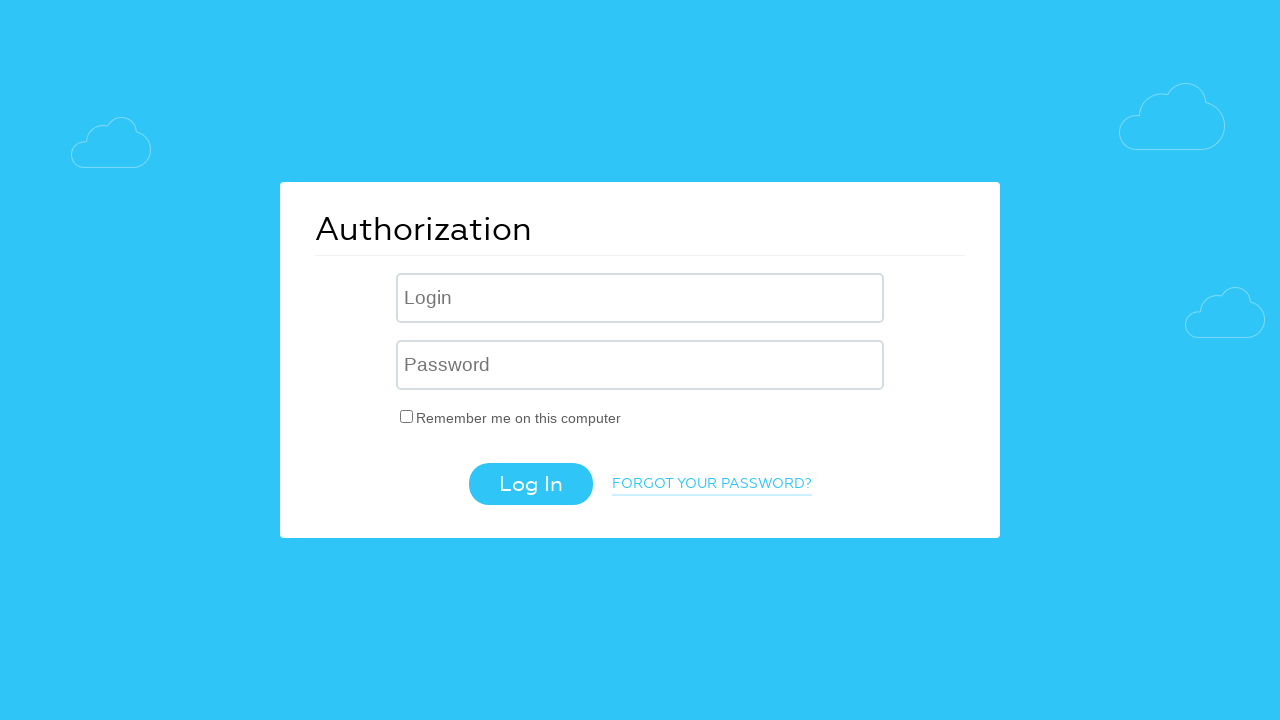

Located Log In button using CSS selector
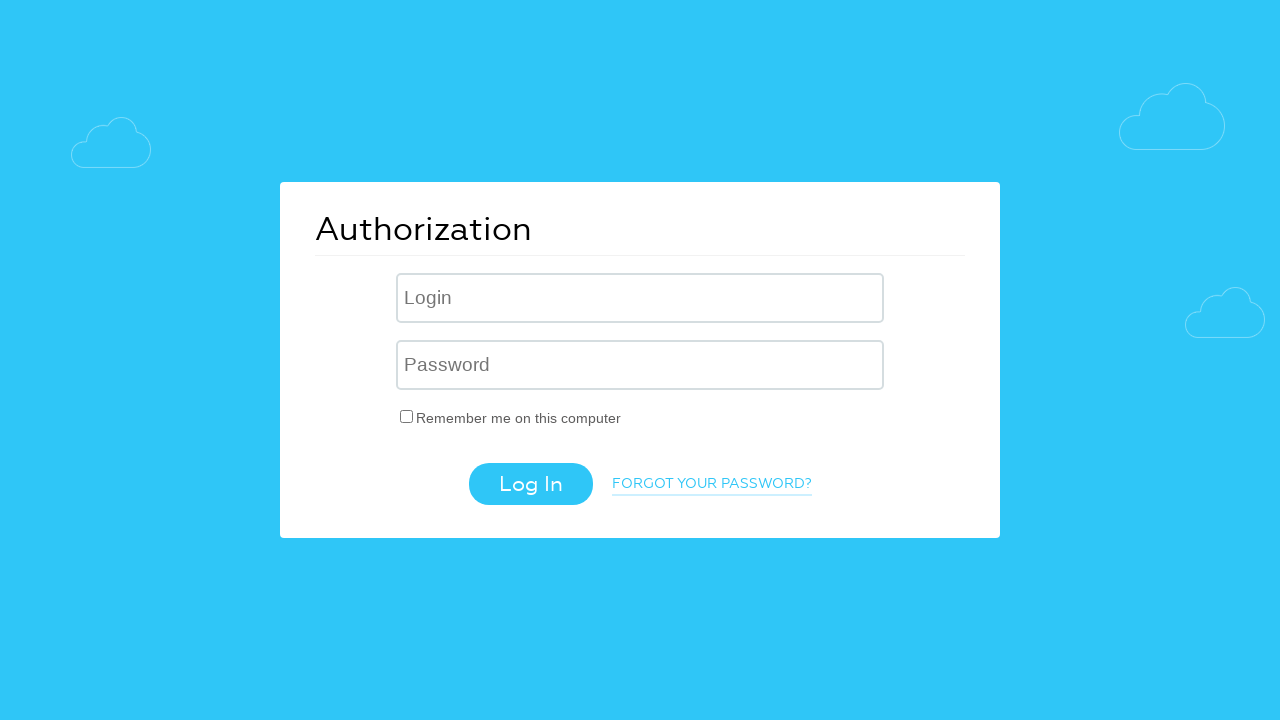

Log In button is visible
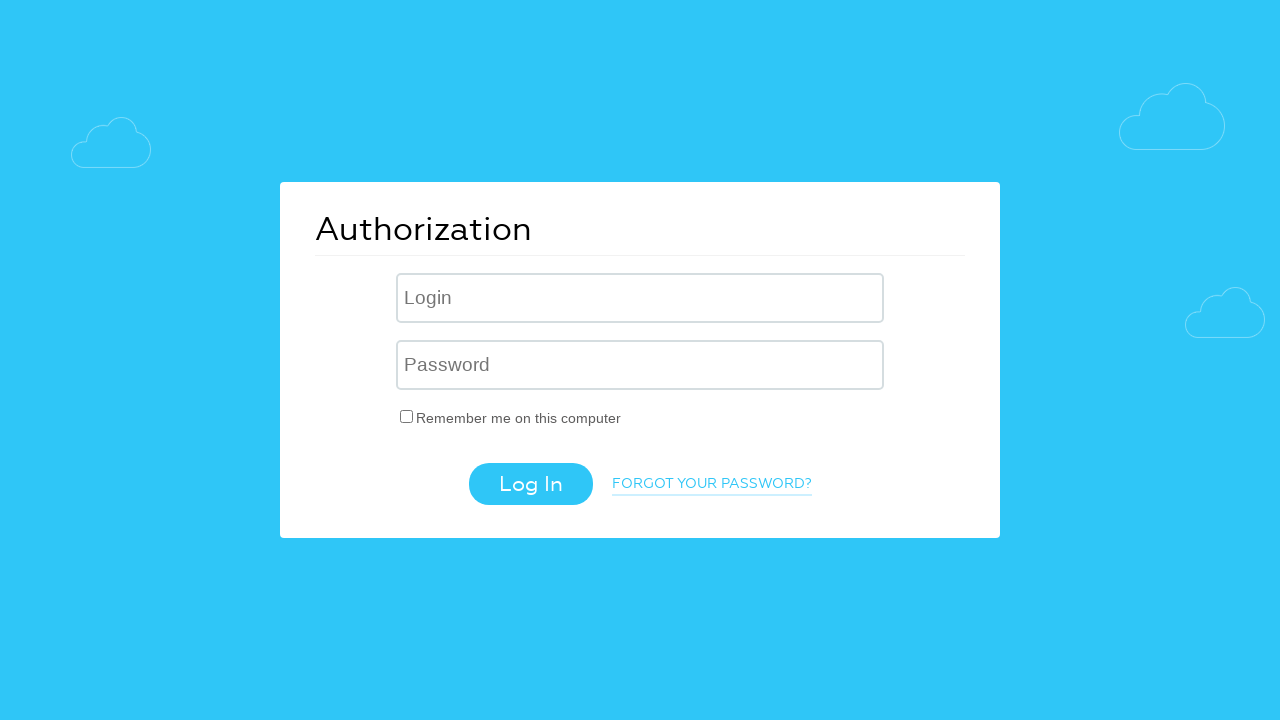

Retrieved value attribute from Log In button
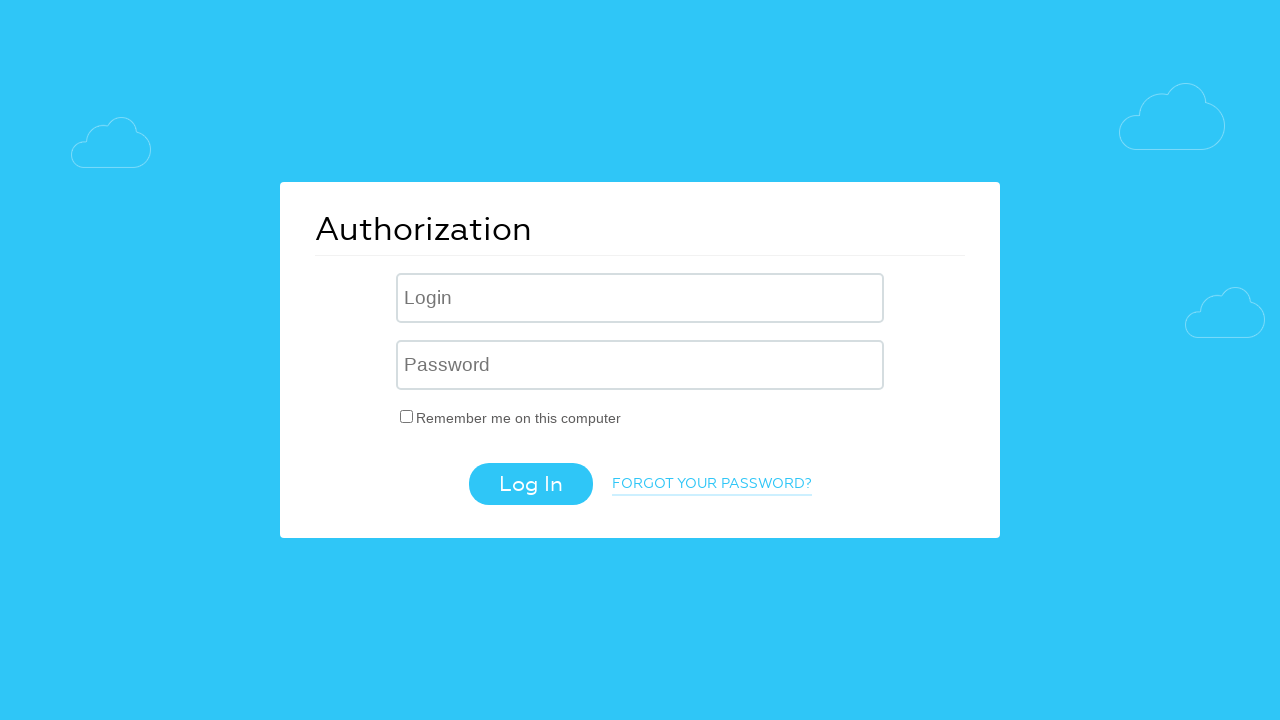

Verified Log In button displays expected text 'Log In'
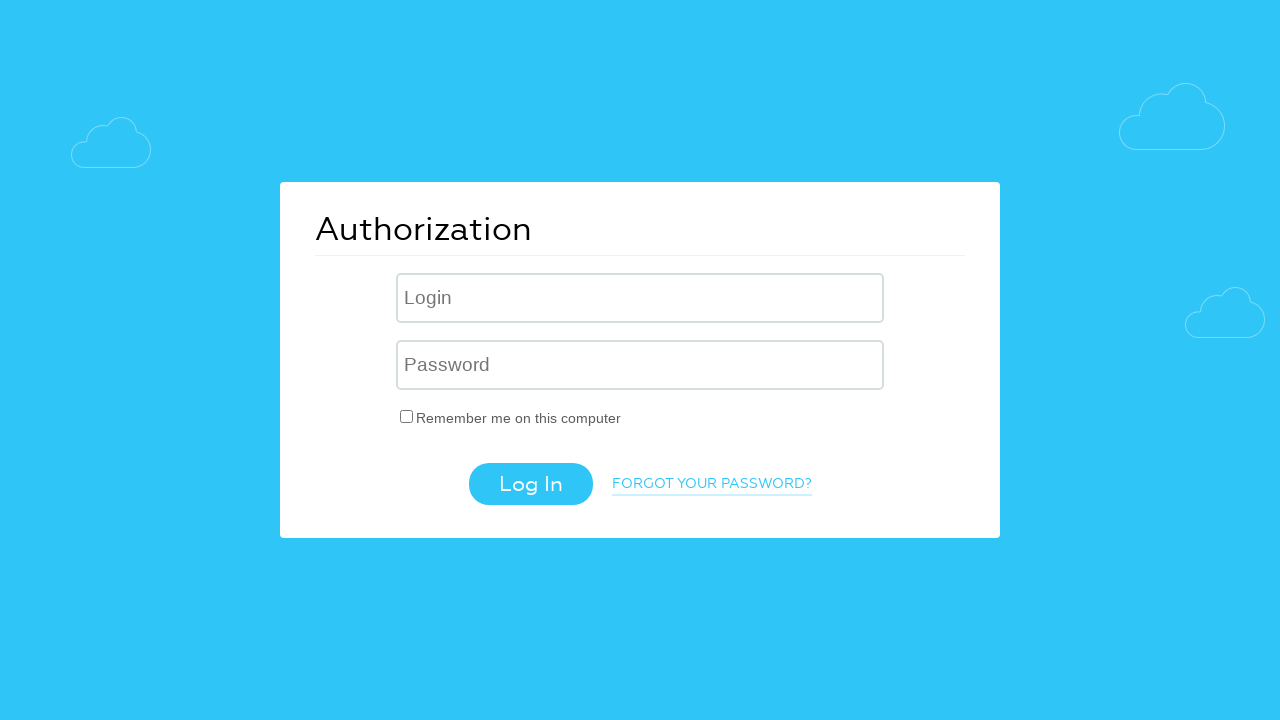

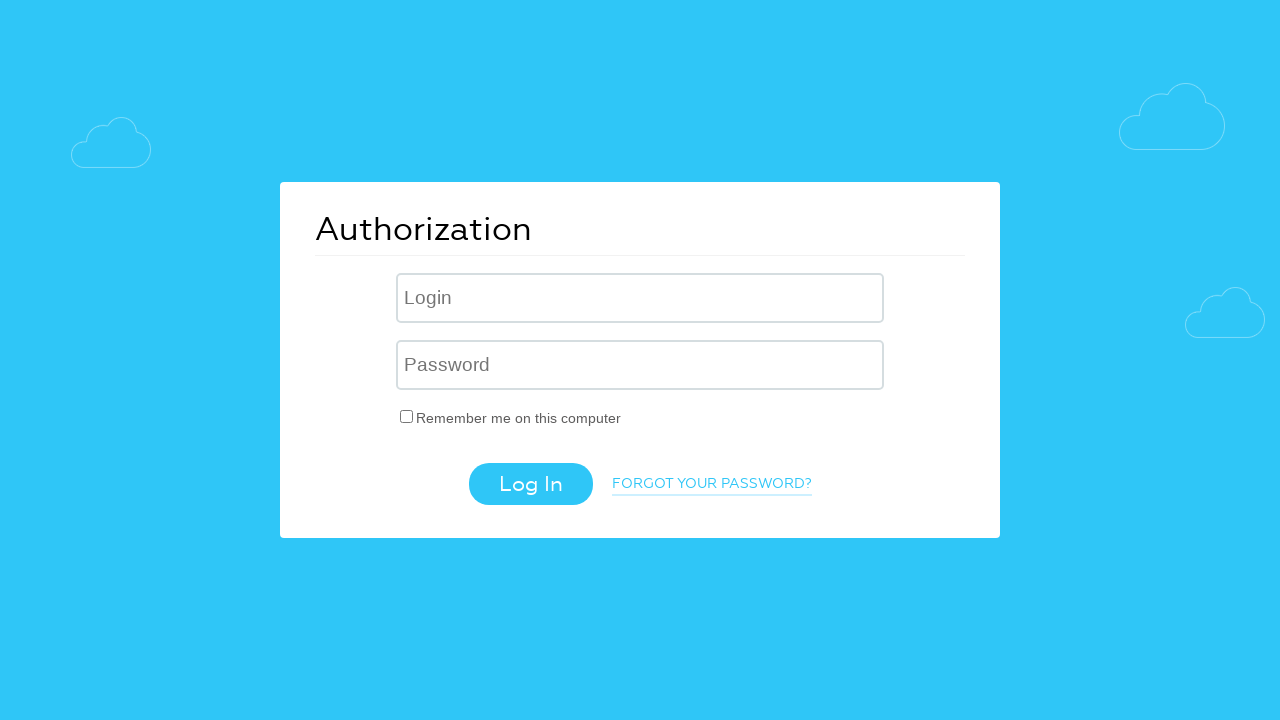